Verifies that the logo/first link element is visible on the Freshworks homepage

Starting URL: https://www.freshworks.com/

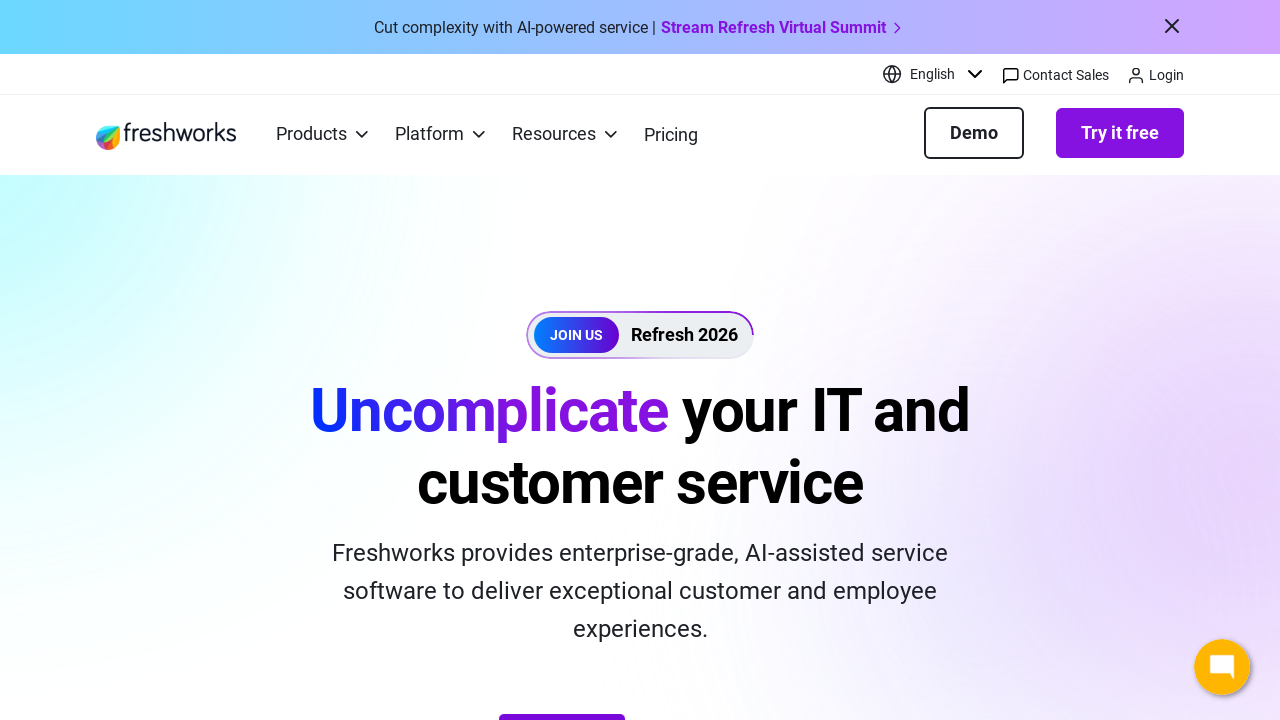

Navigated to Freshworks homepage
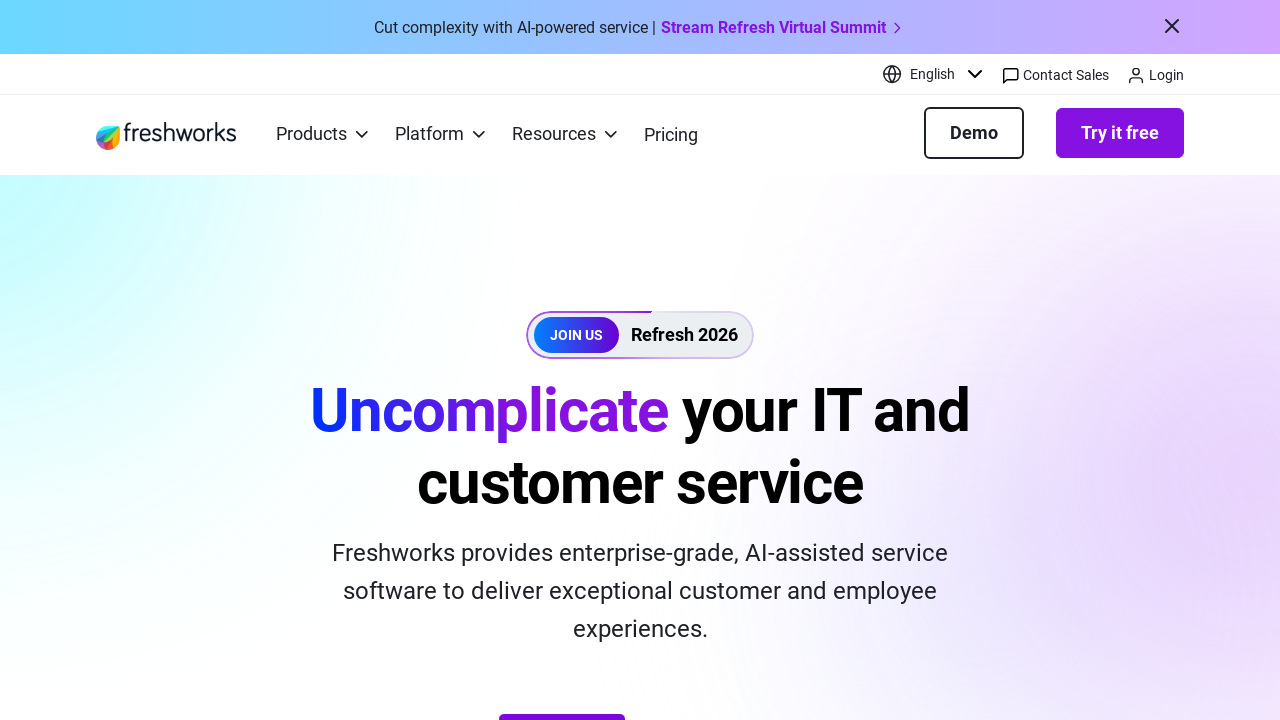

Located the first anchor tag (logo) on the page
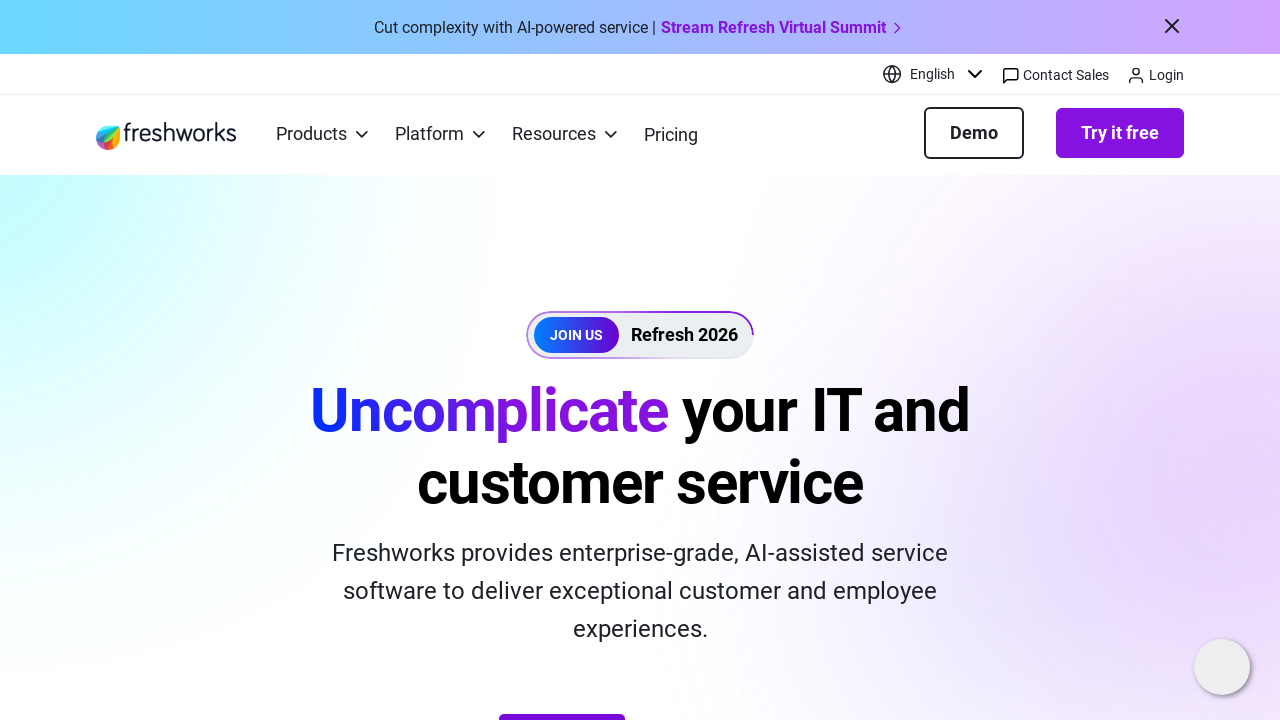

Verified that the Freshworks logo is visible
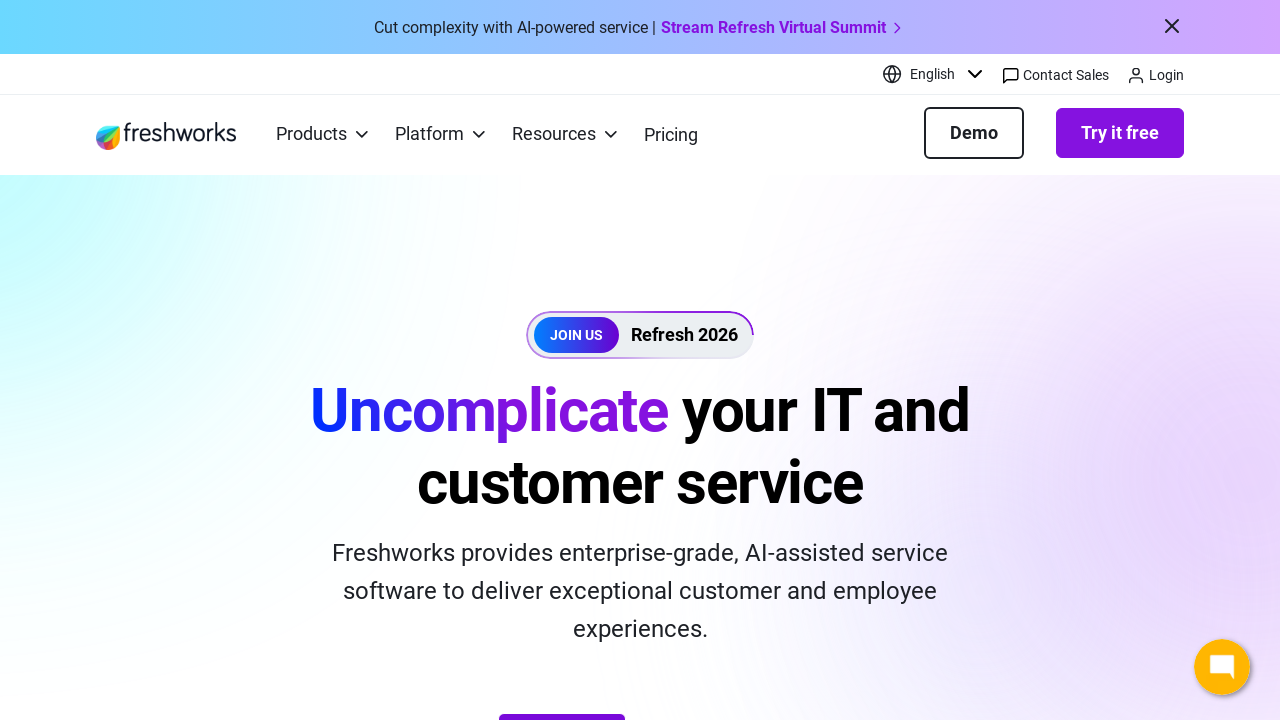

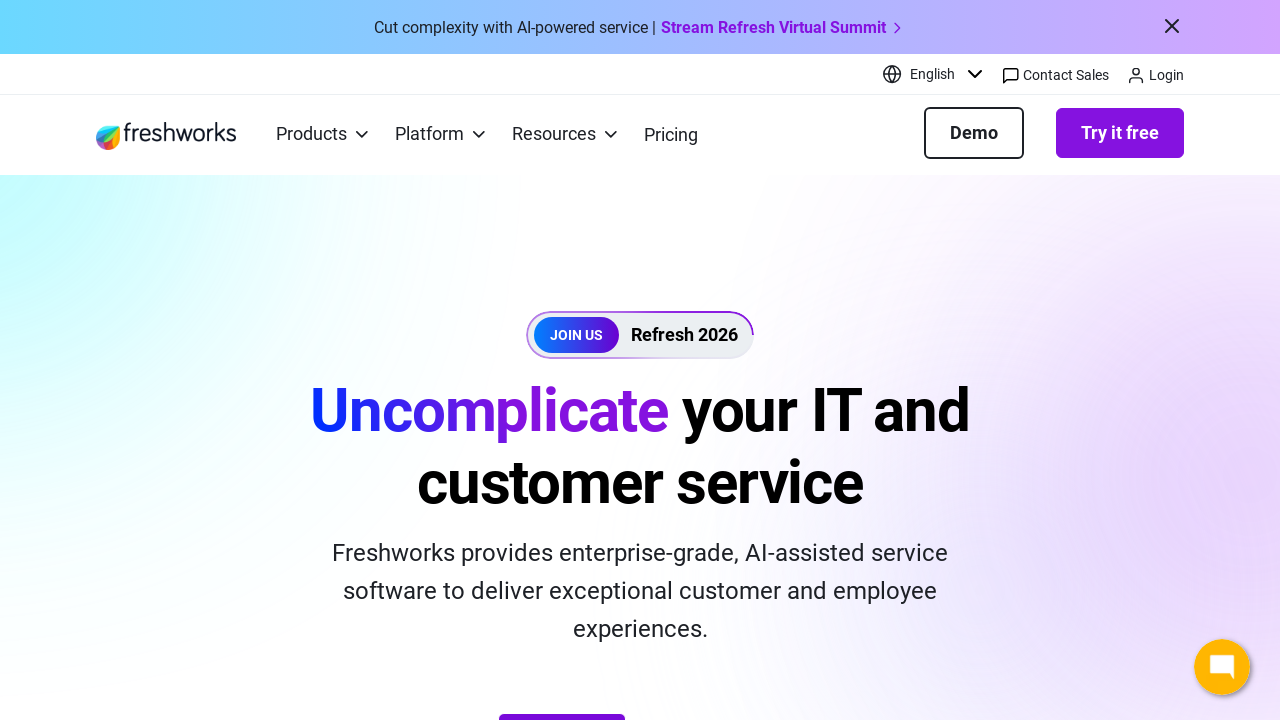